Tests window switching functionality by clicking a link that opens a new window, verifying content in both windows, and switching between them

Starting URL: https://the-internet.herokuapp.com/windows

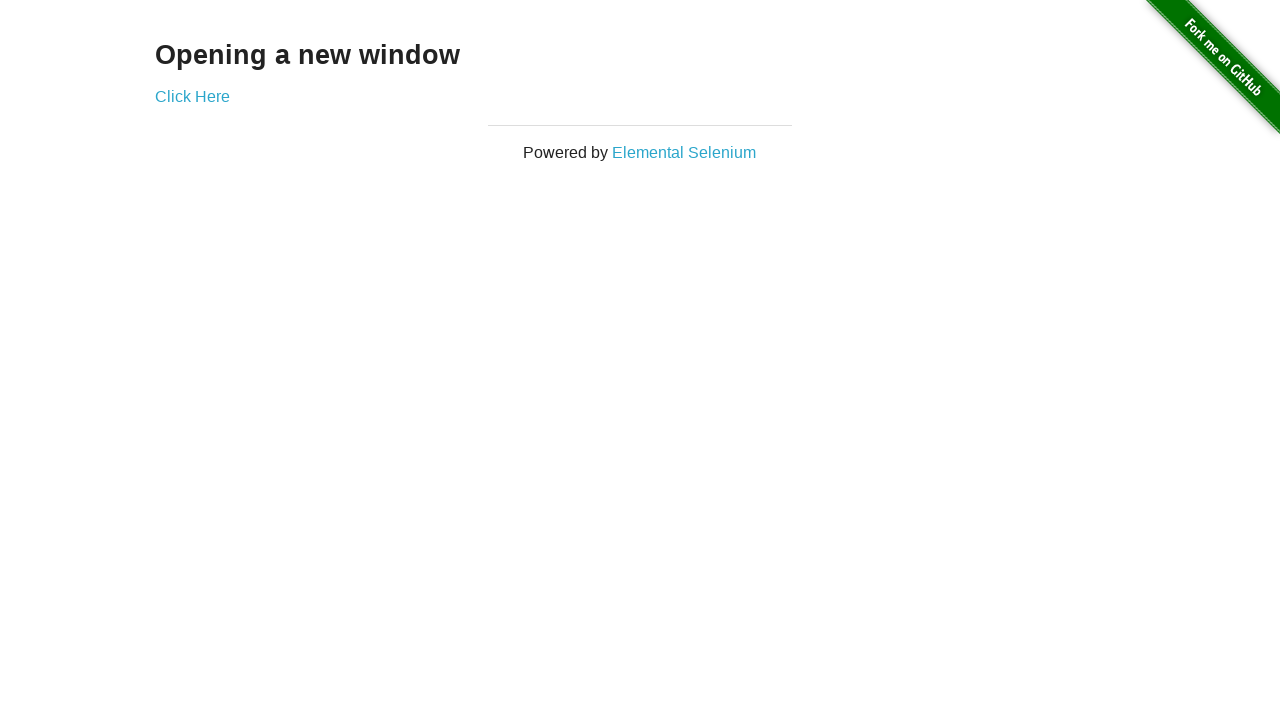

Verified initial page h3 heading is 'Opening a new window'
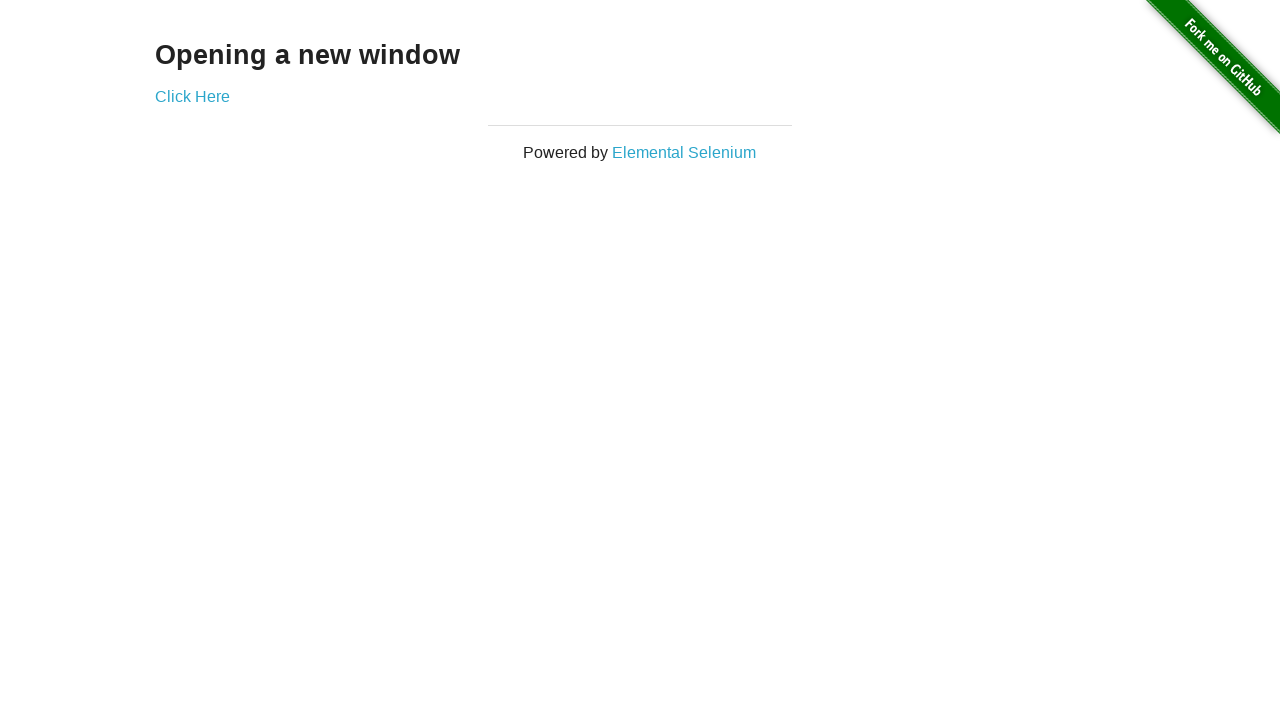

Verified initial page title is 'The Internet'
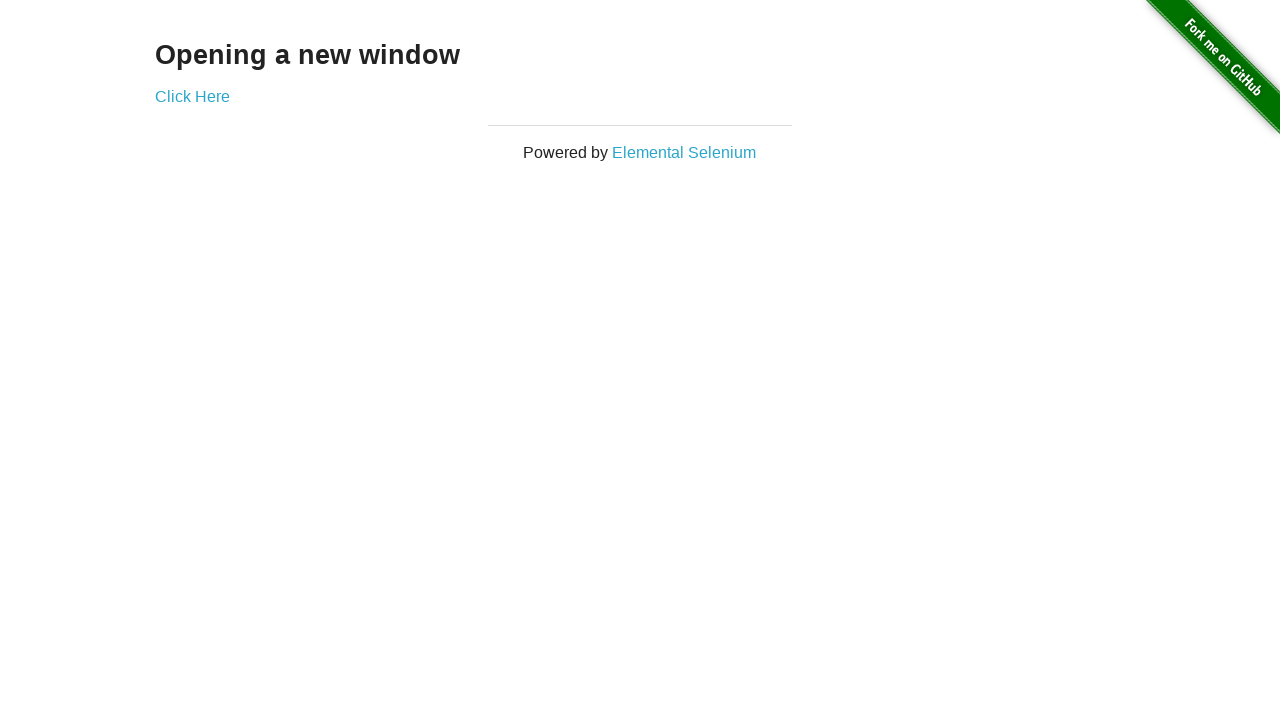

Clicked 'Click Here' link to open new window at (192, 96) on text='Click Here'
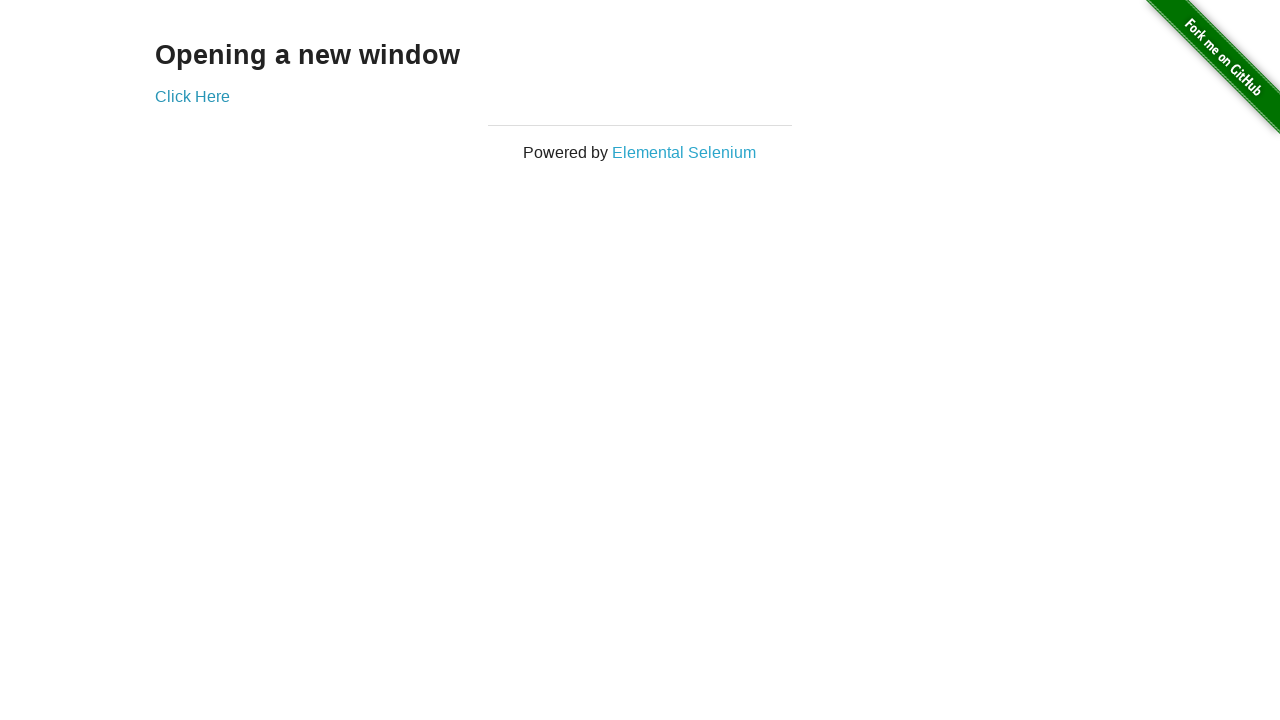

New popup window opened and captured
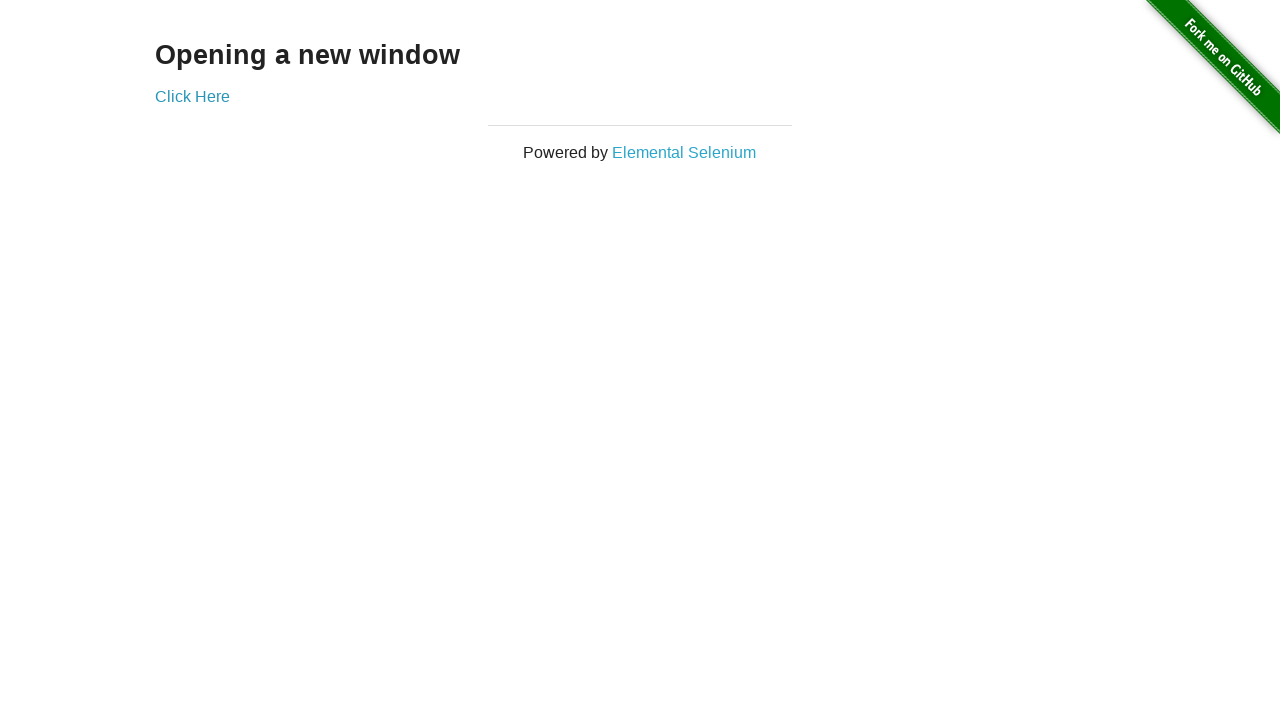

Verified new window title is 'New Window'
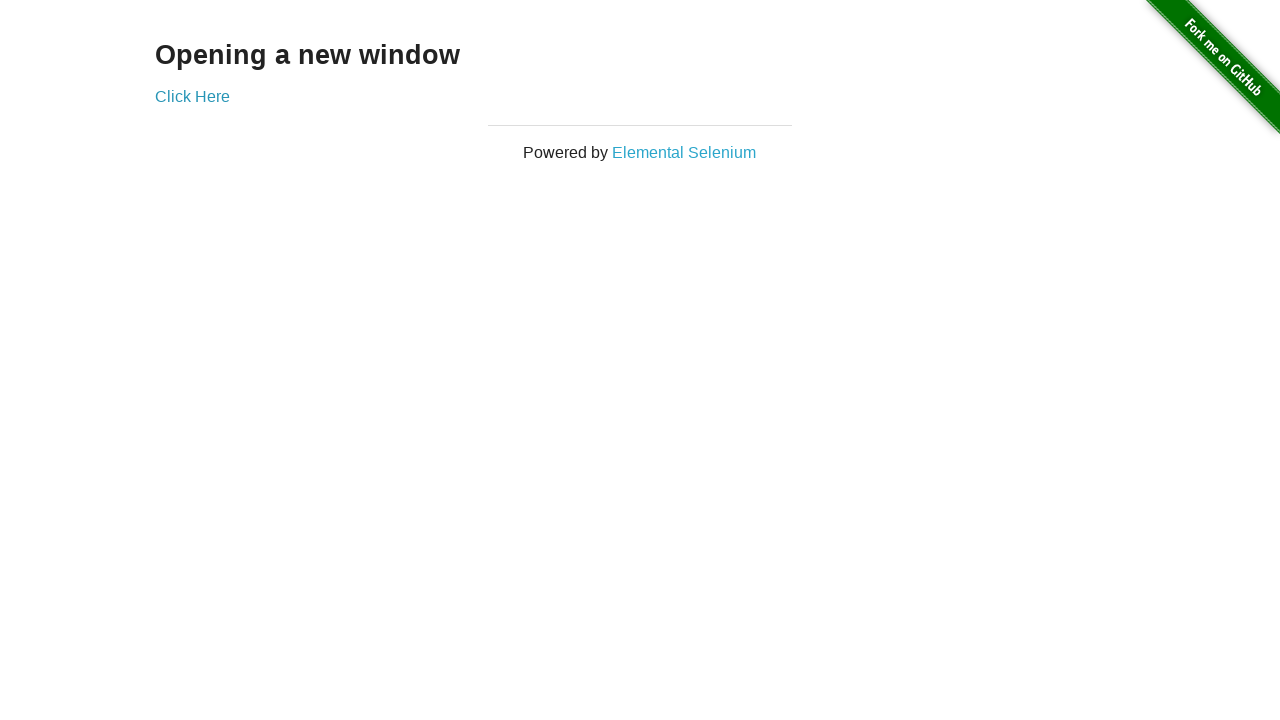

Verified new window h3 heading is 'New Window'
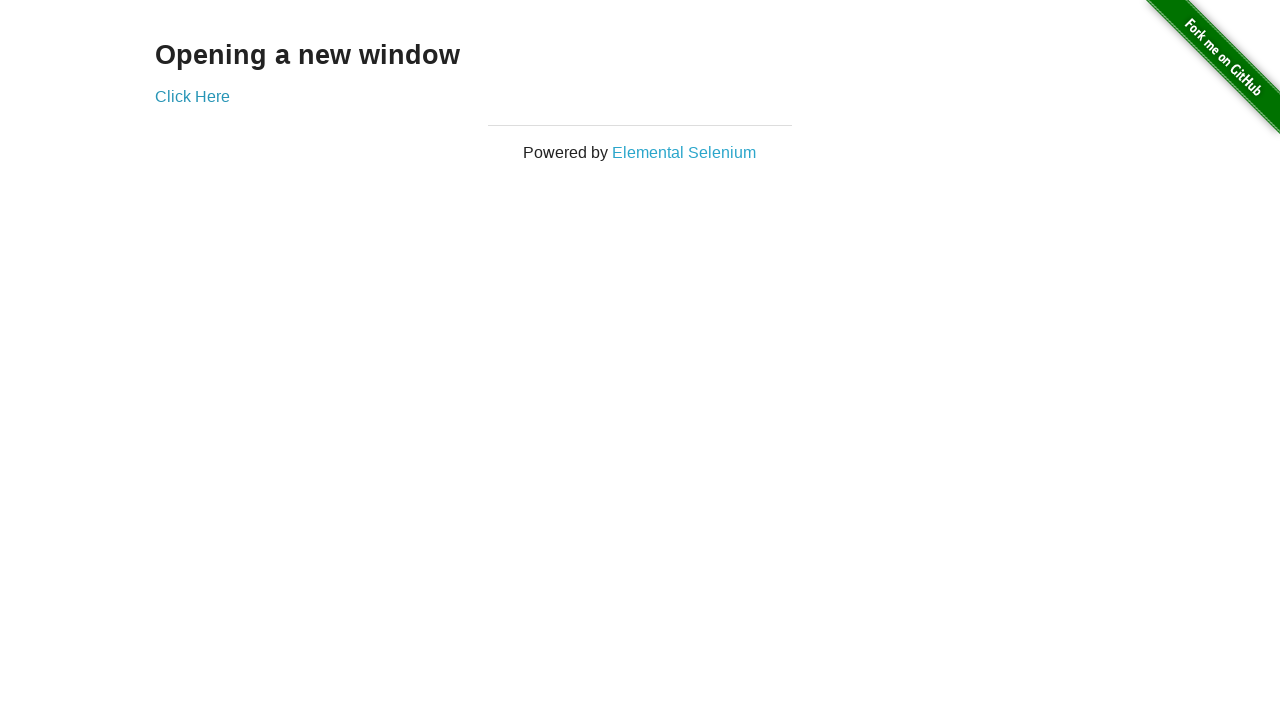

Switched back to original window
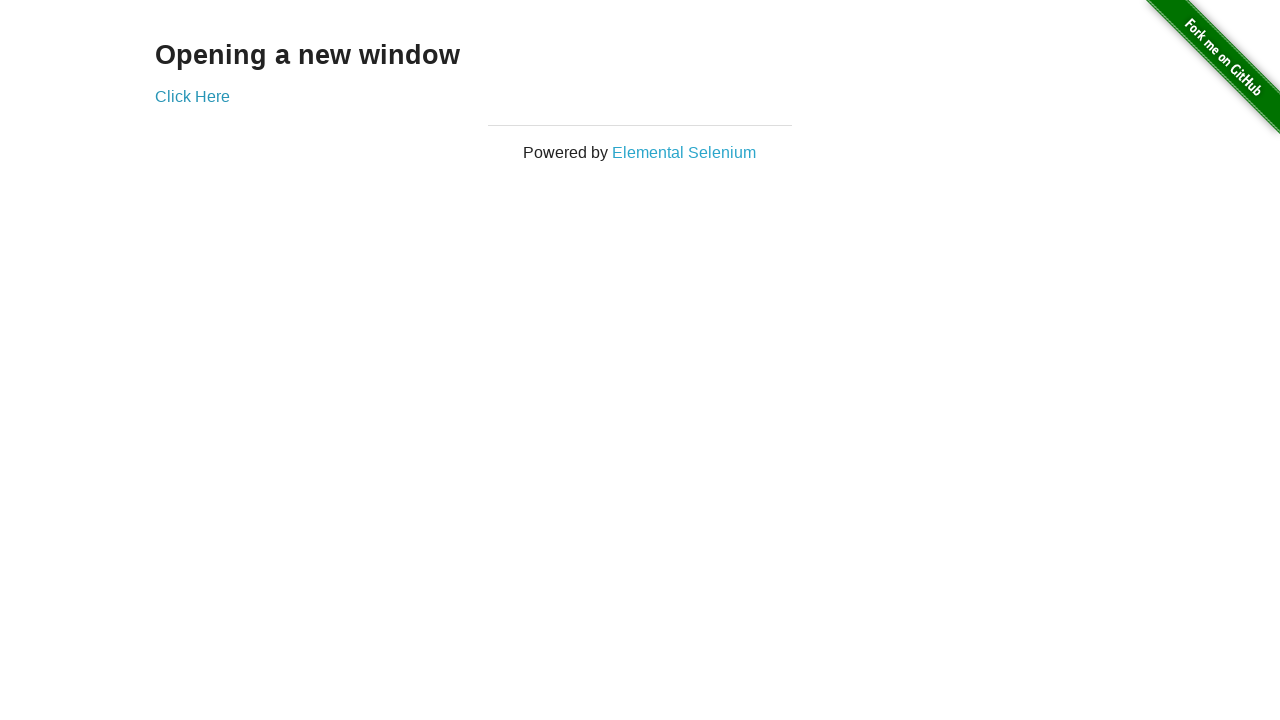

Verified original window title is 'The Internet'
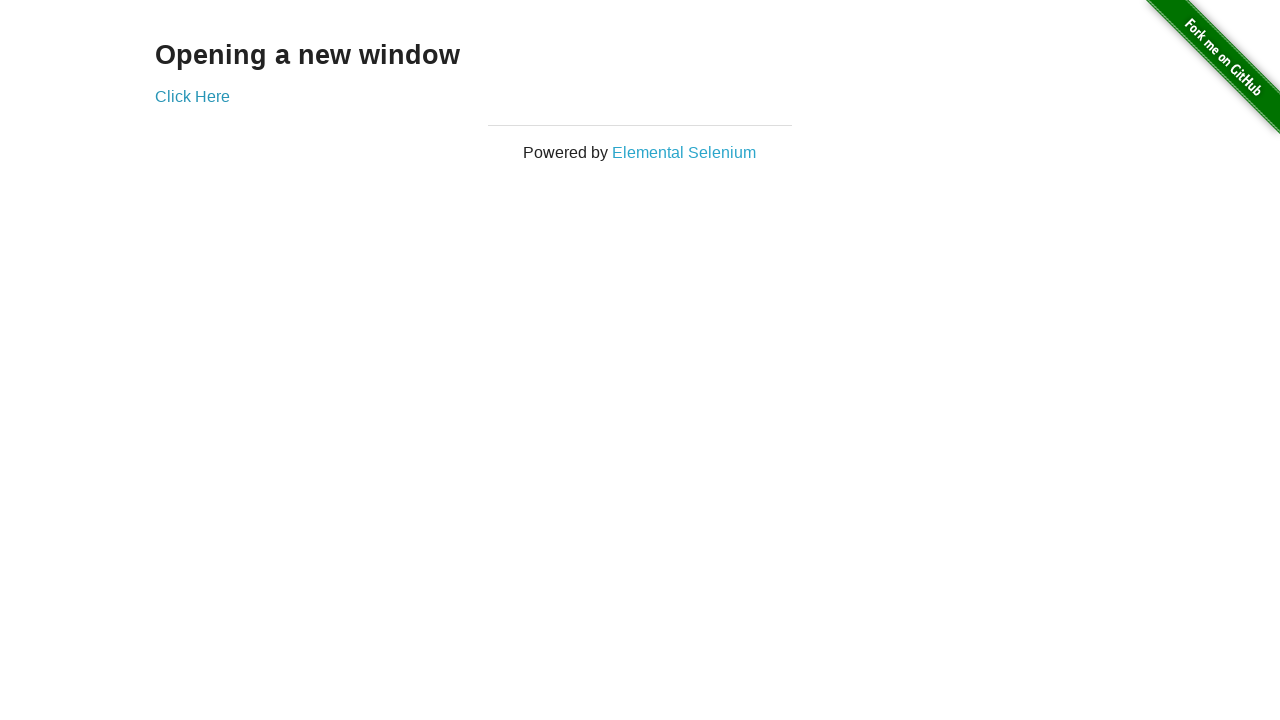

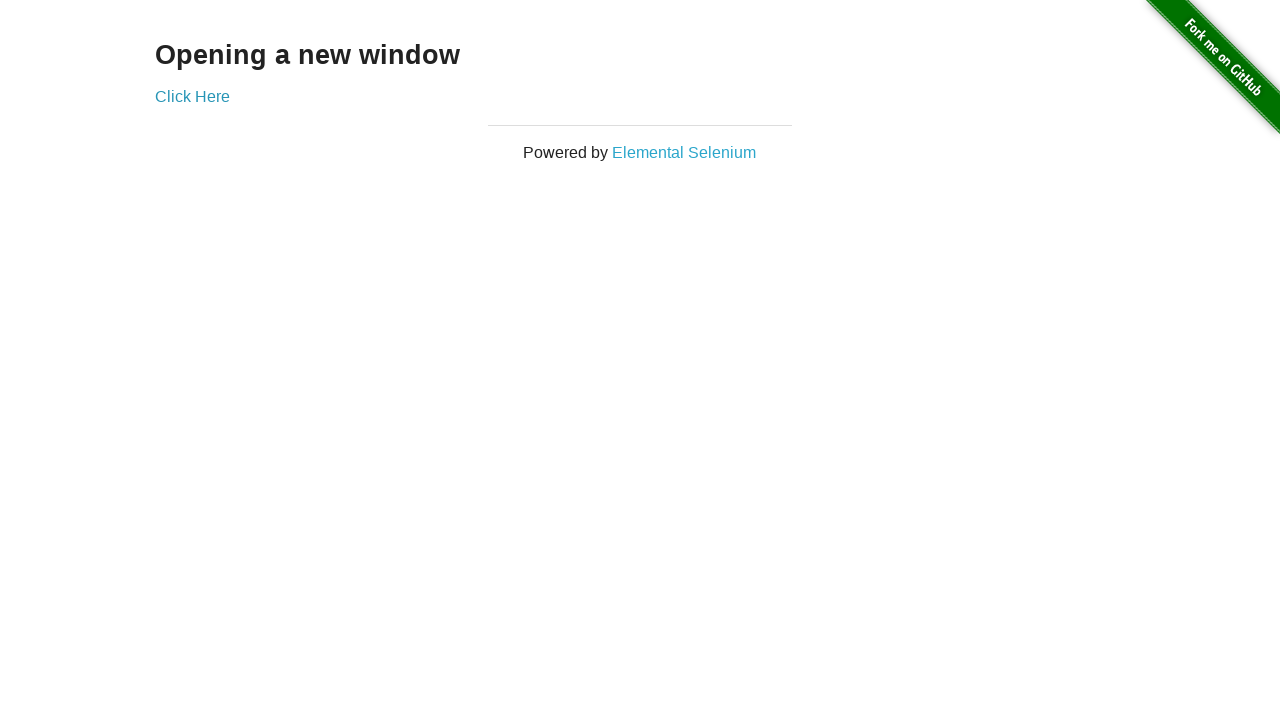